Navigates to Rahul Shetty Academy website and verifies the page loads by checking the title and URL

Starting URL: https://rahulshettyacademy.com

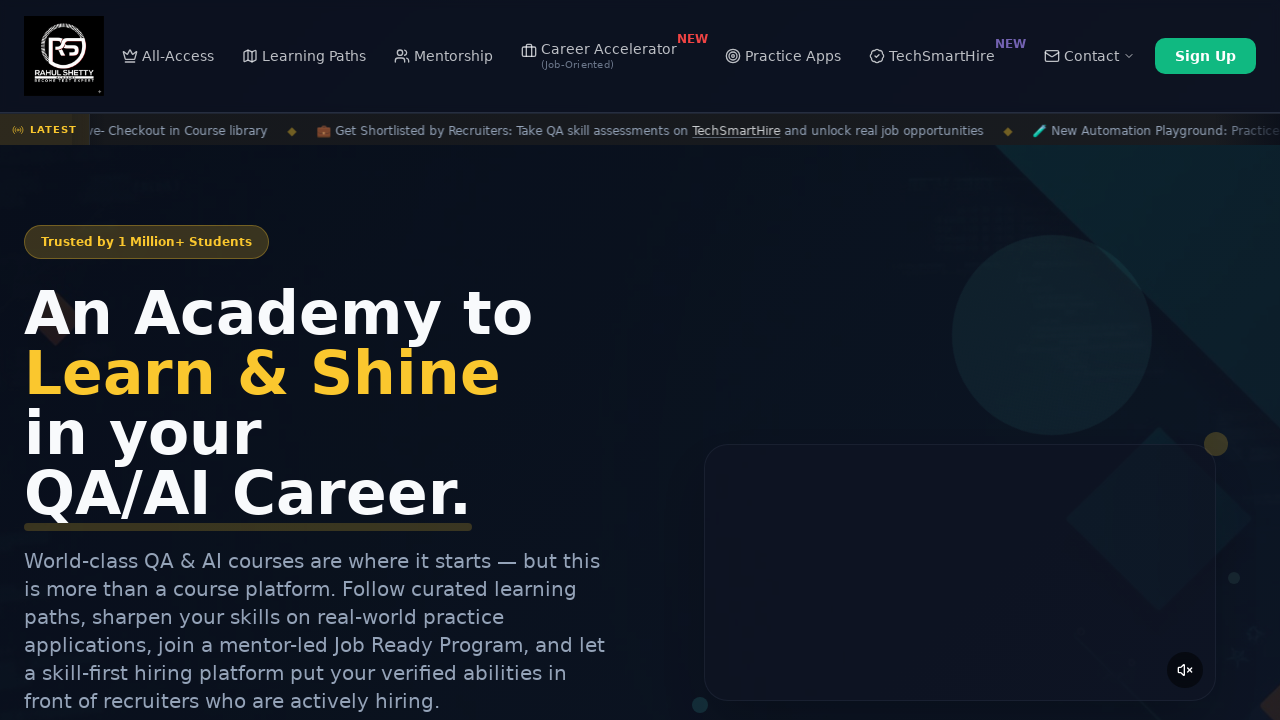

Page DOM content loaded
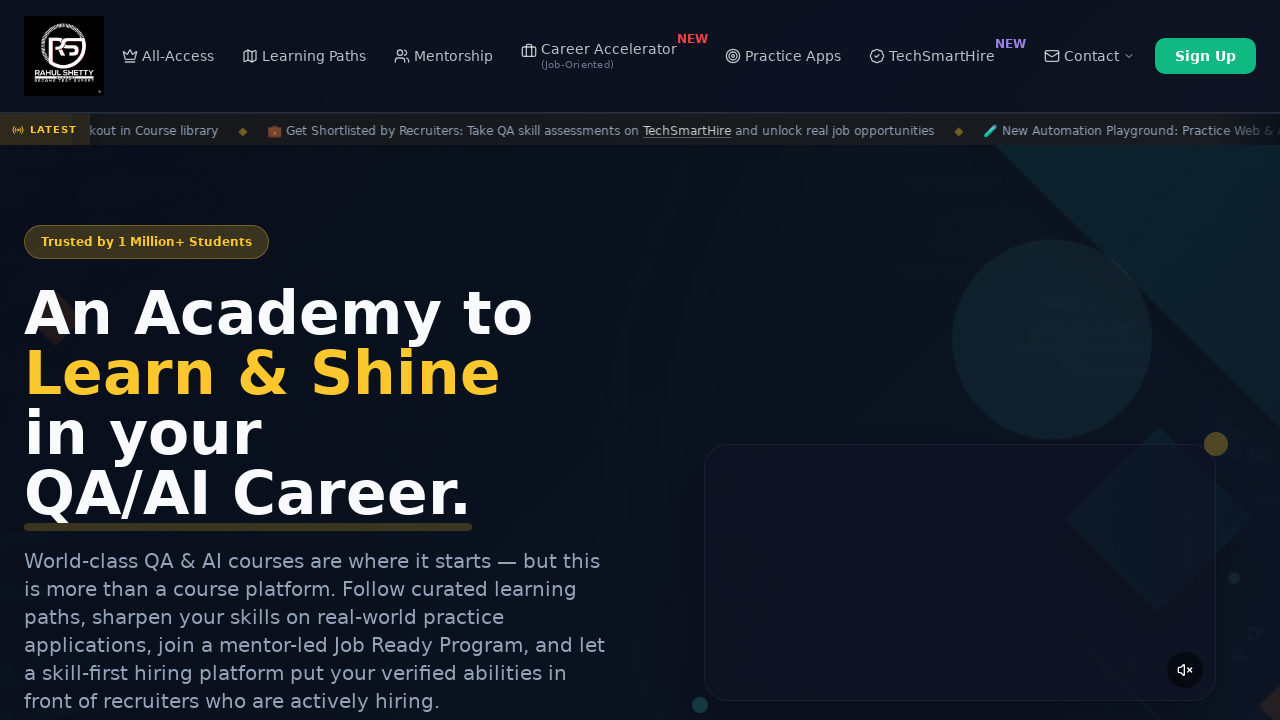

Retrieved page title: Rahul Shetty Academy | QA Automation, Playwright, AI Testing & Online Training
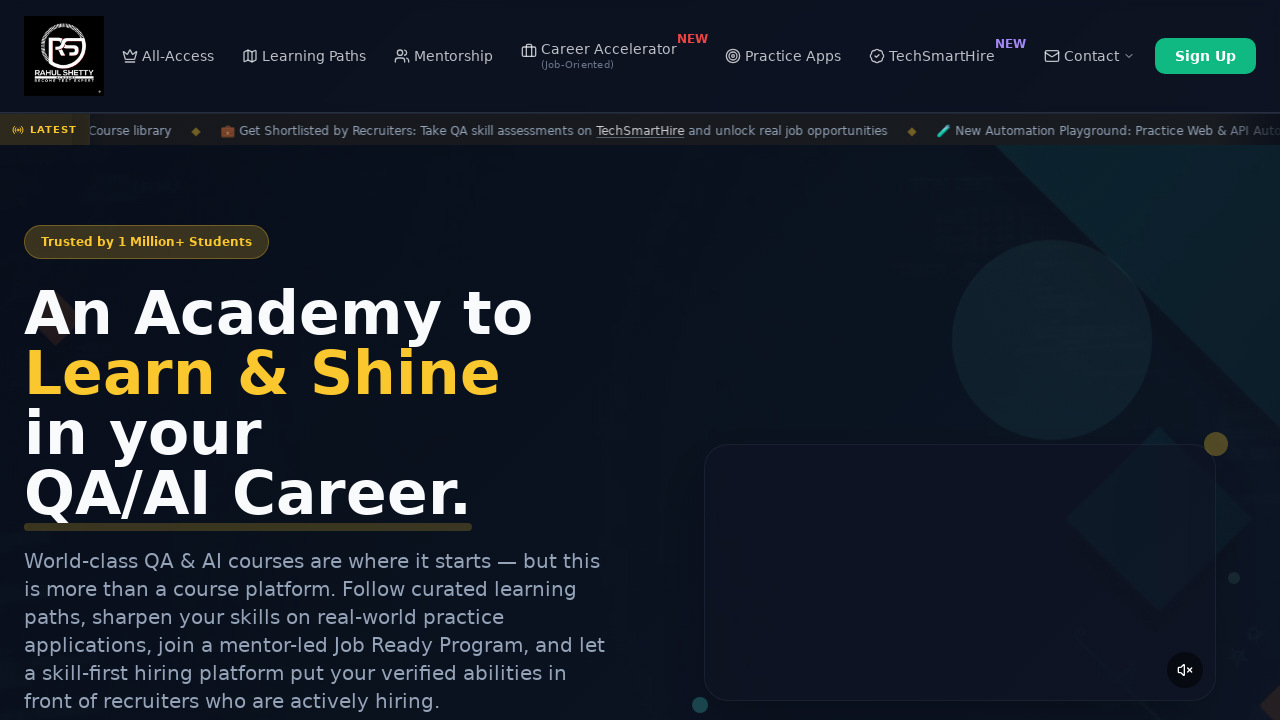

Retrieved current URL: https://rahulshettyacademy.com/
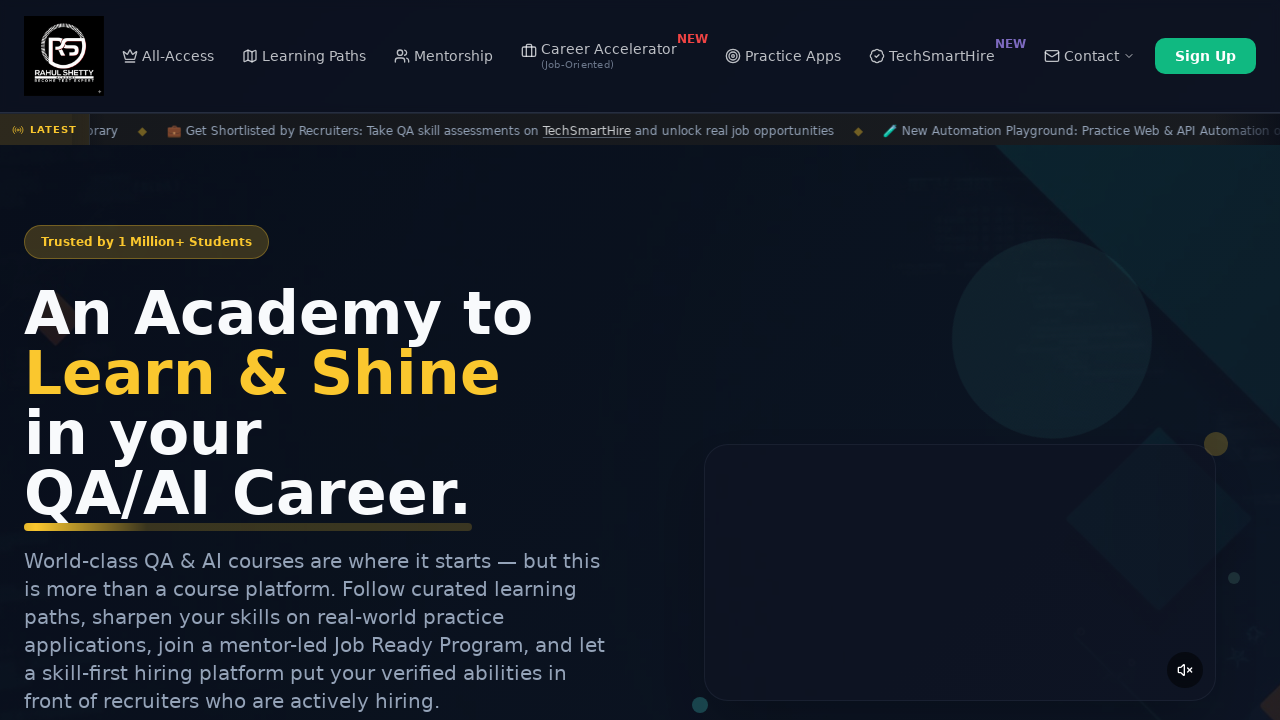

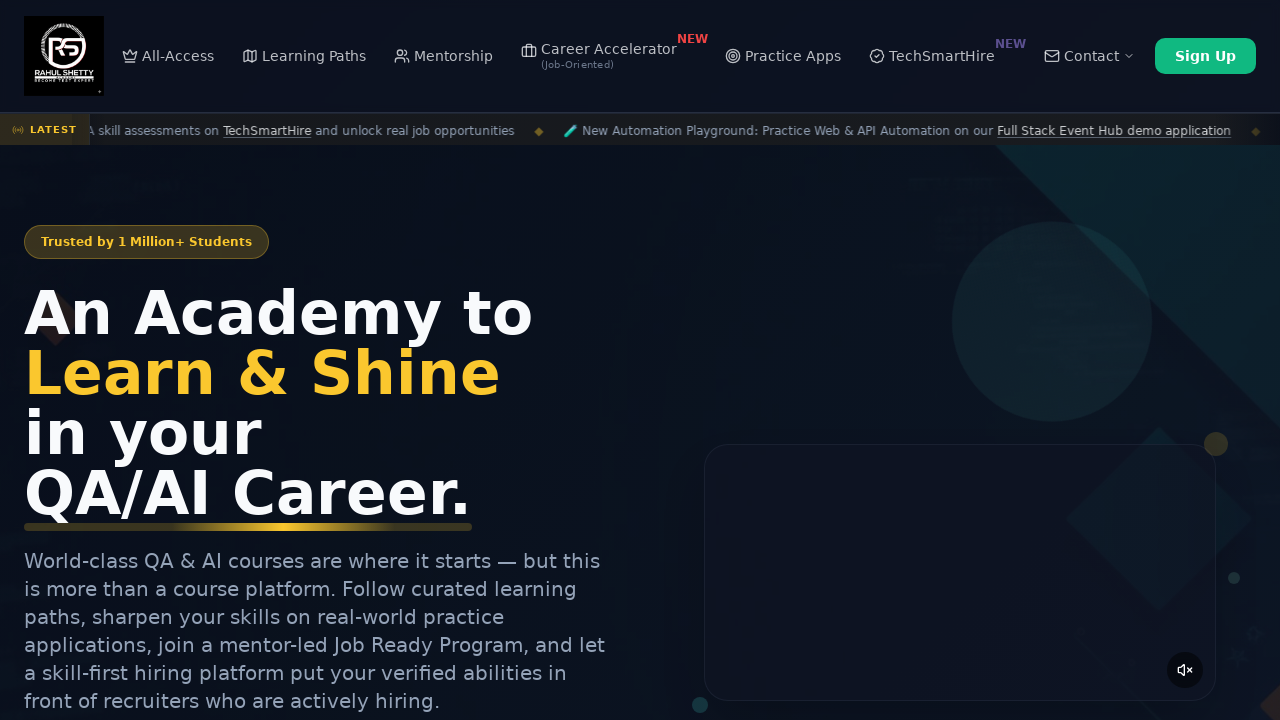